Navigates to Ynet news website homepage and verifies that the page title is different from the current URL

Starting URL: https://www.ynet.co.il/home/0,7340,L-8,00.html

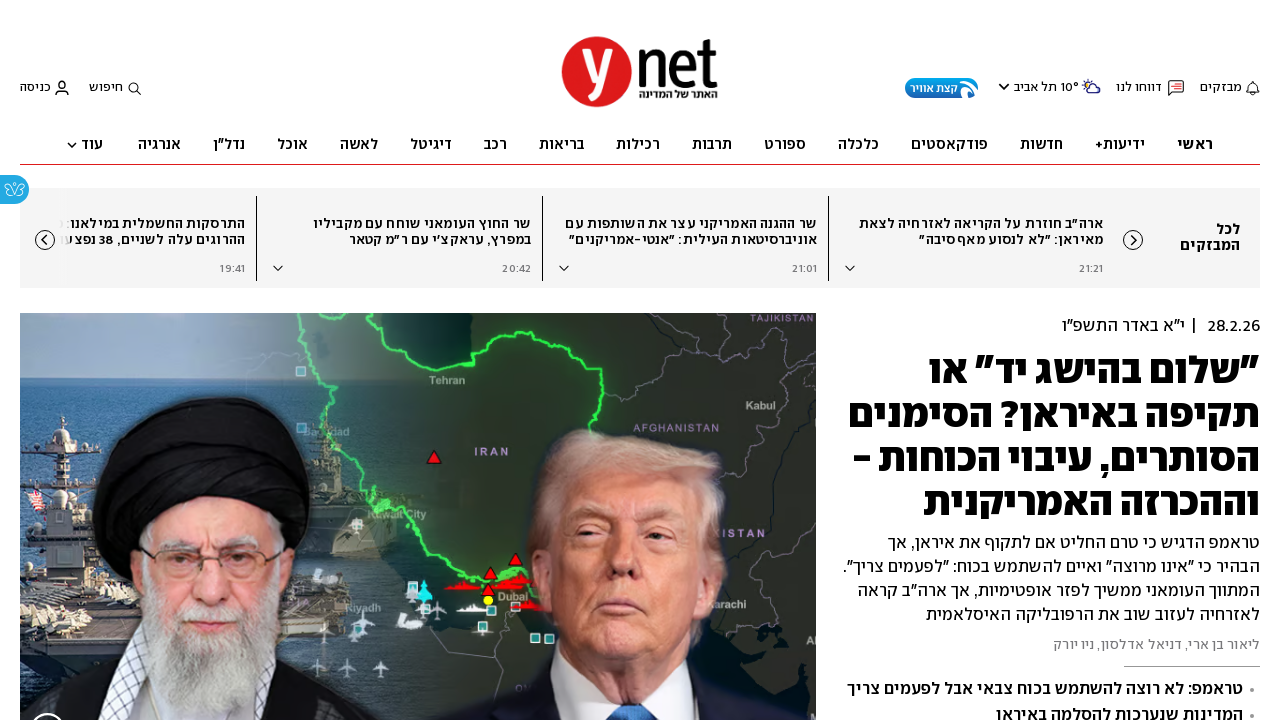

Navigated to Ynet news website homepage
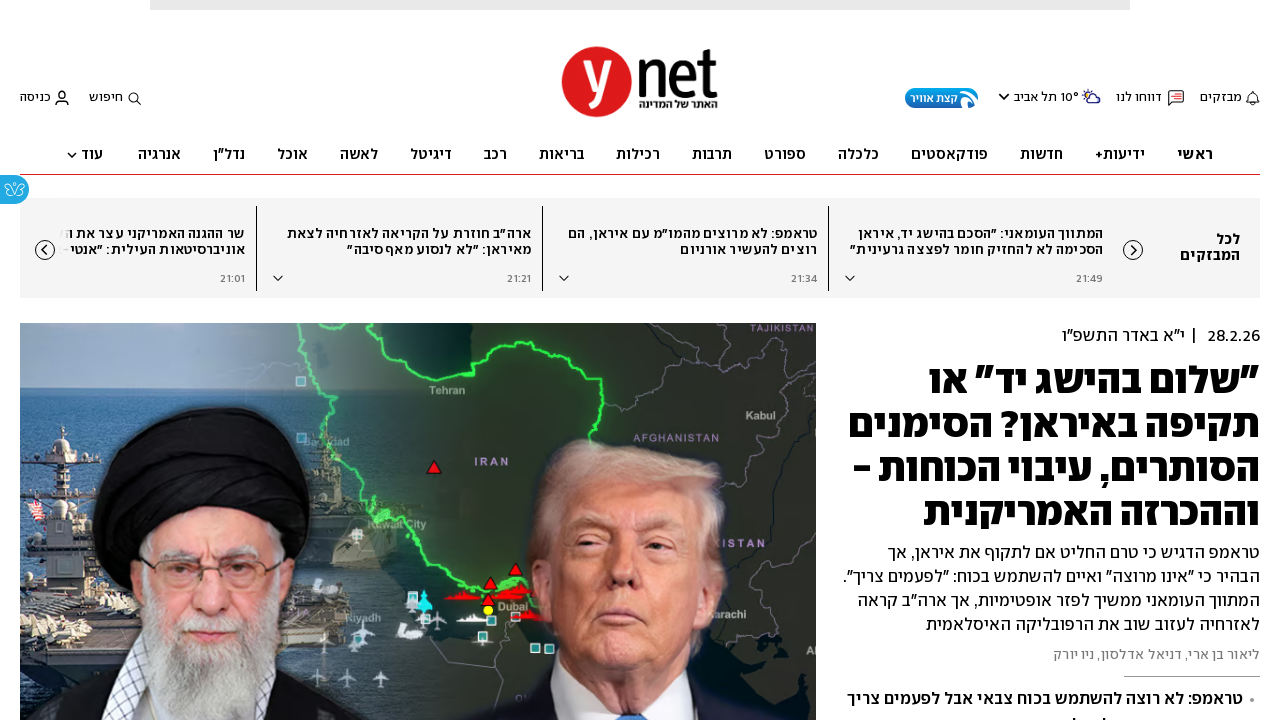

Page finished loading (domcontentloaded)
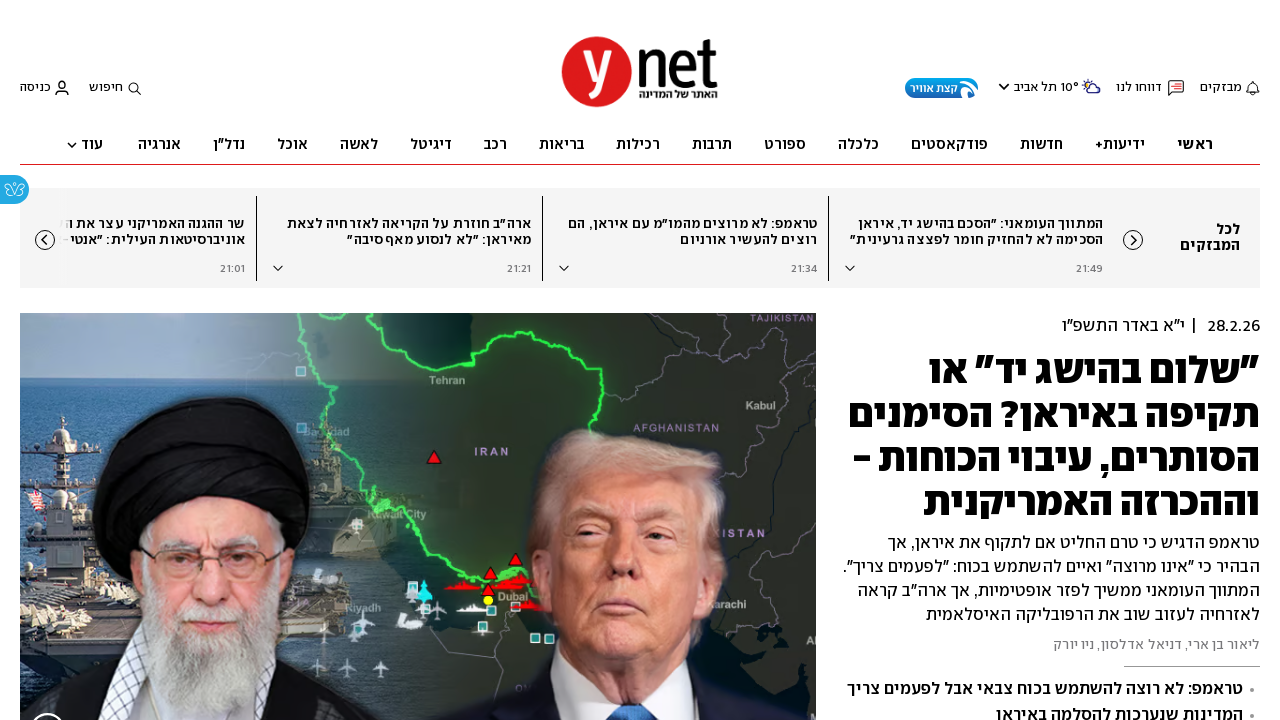

Retrieved page title: 'ynet - חדשות, כלכלה, ספורט ובריאות - דיווחים שוטפים מהארץ ומהעולם'
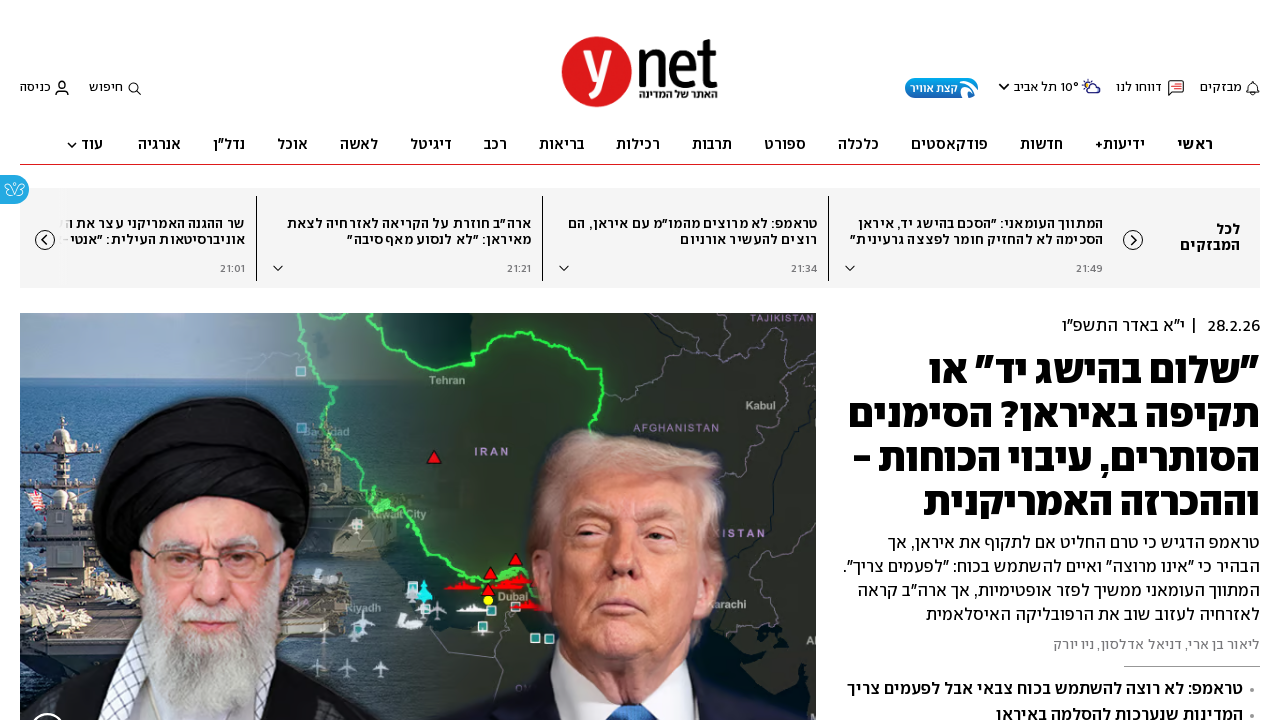

Retrieved current URL: 'https://www.ynet.co.il/home/0,7340,L-8,00.html'
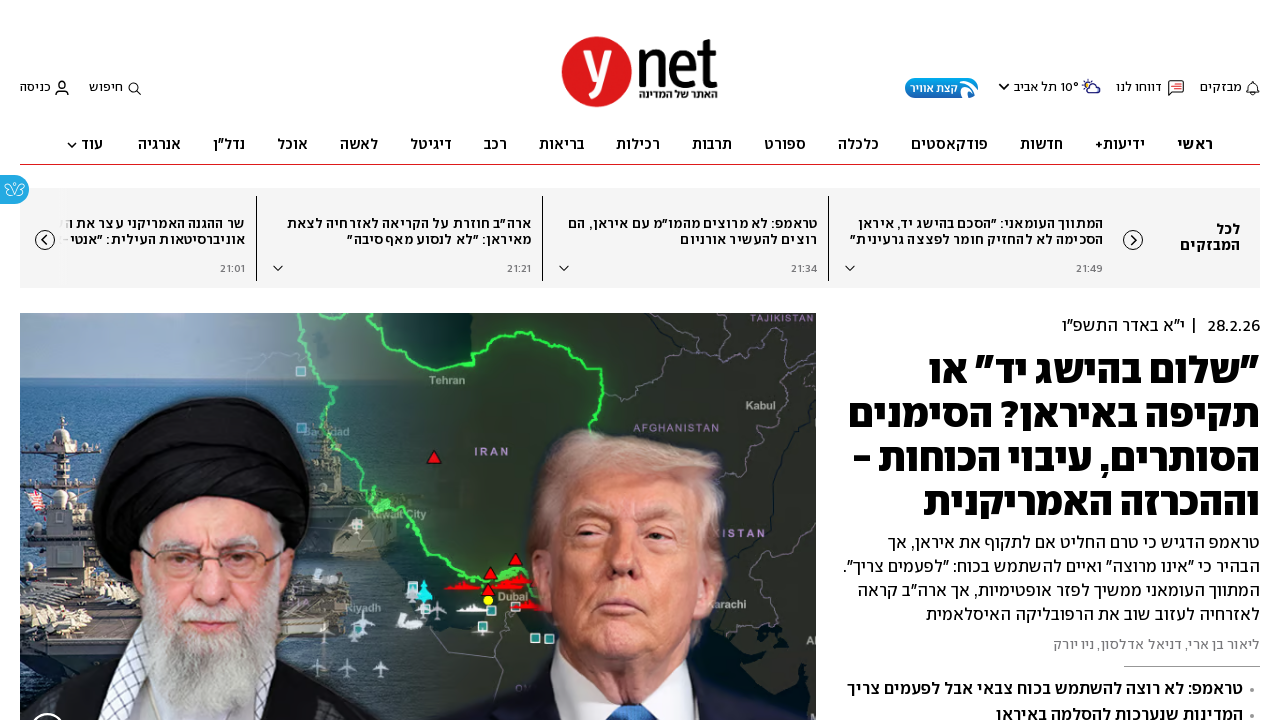

Verified that page title is different from current URL
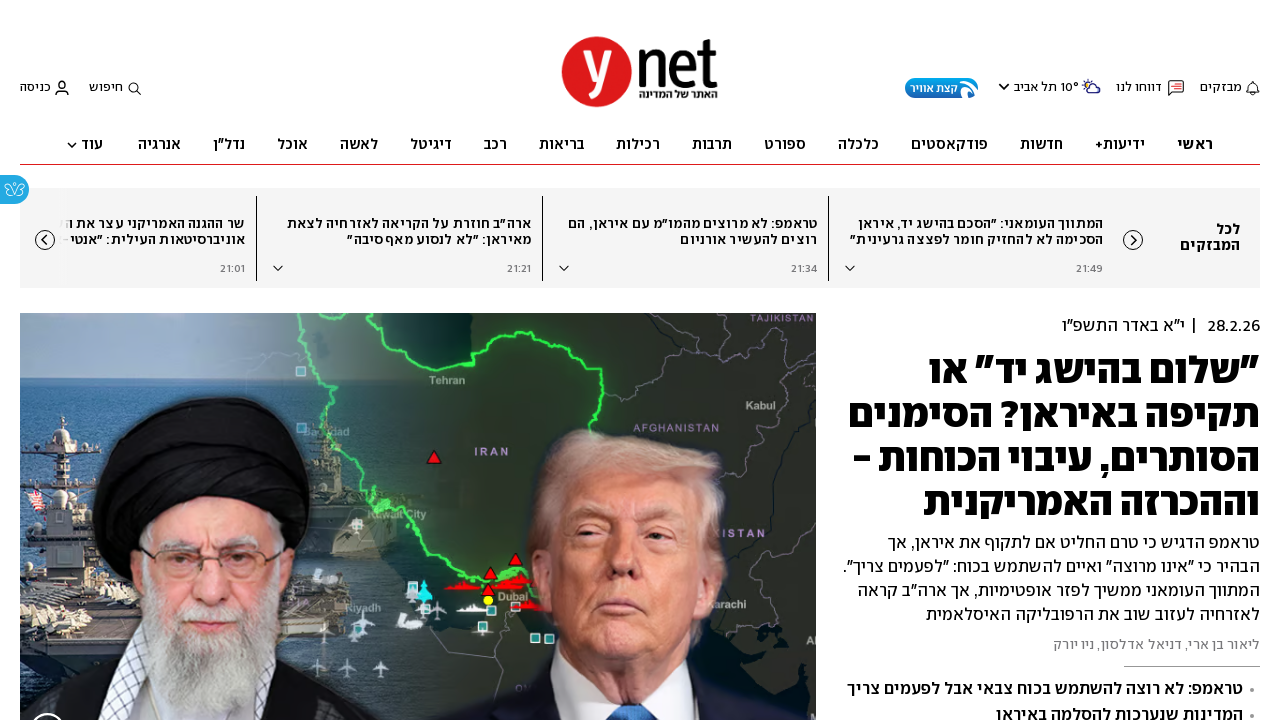

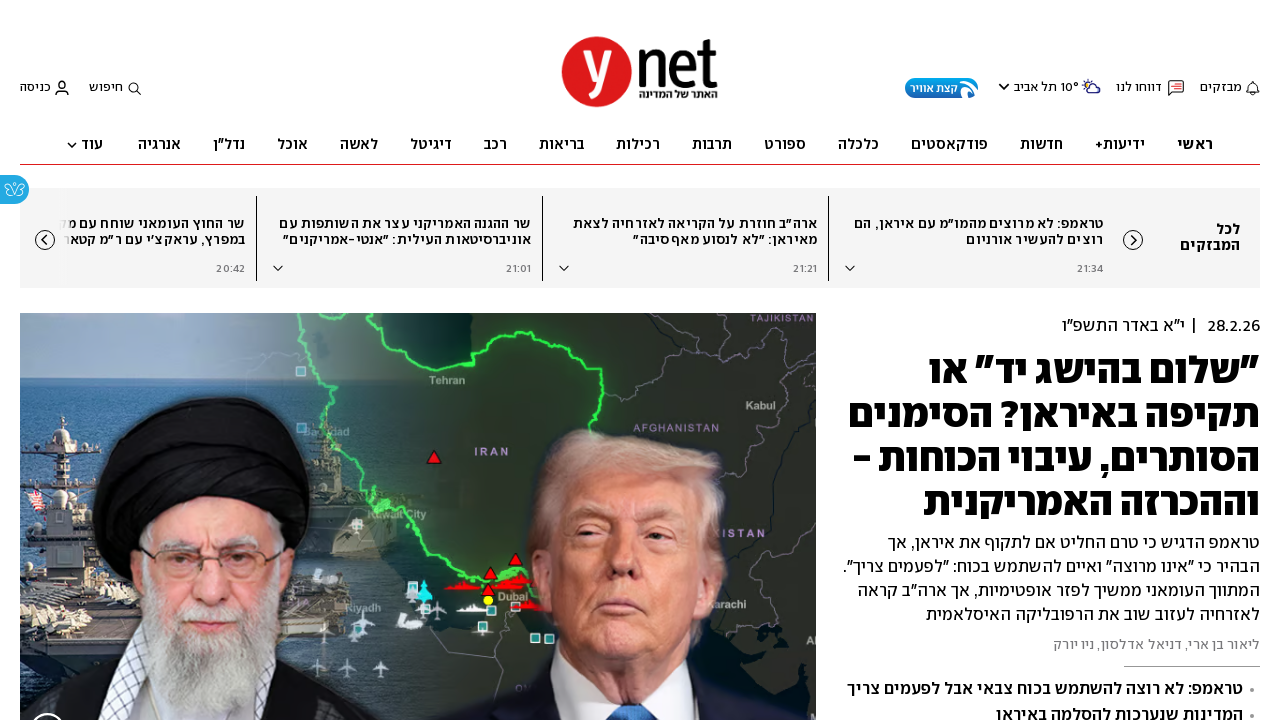